Tests navigation to the Book Store Application page by clicking the link and verifying the page loads

Starting URL: https://demoqa.com/

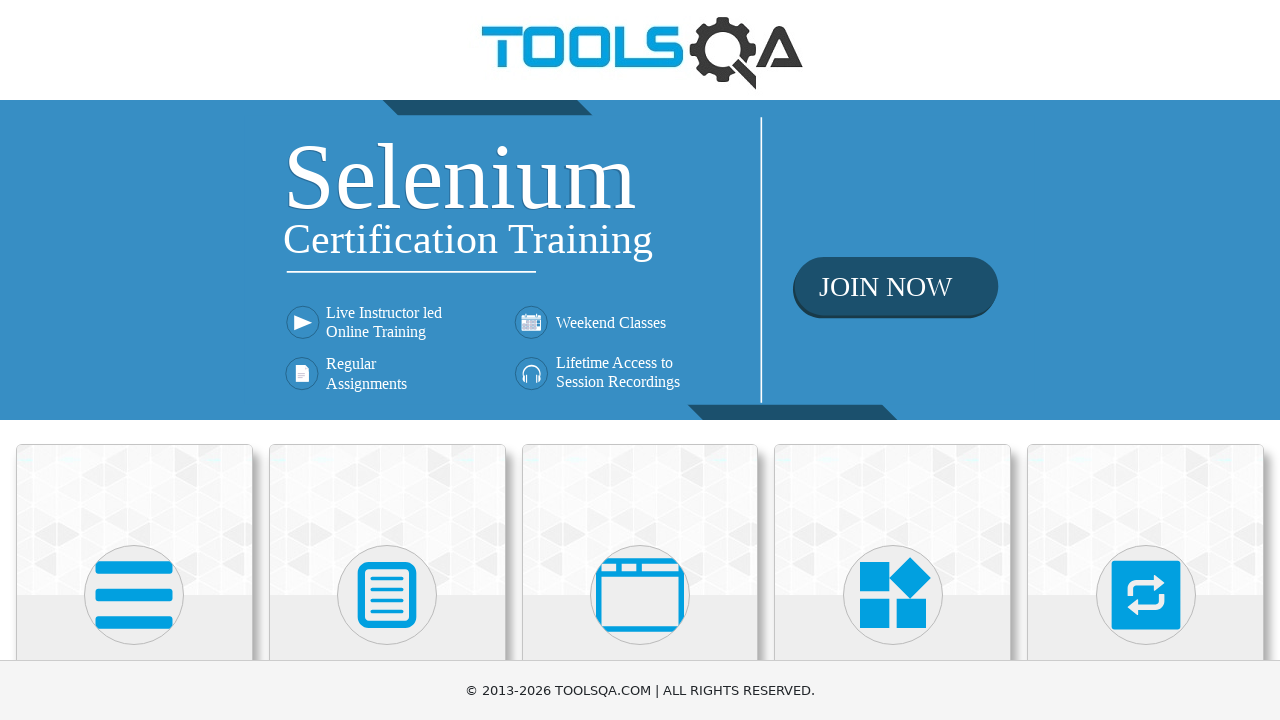

Clicked on the Book Store Application link at (134, 461) on h5 >> internal:has-text="Book Store Application"i
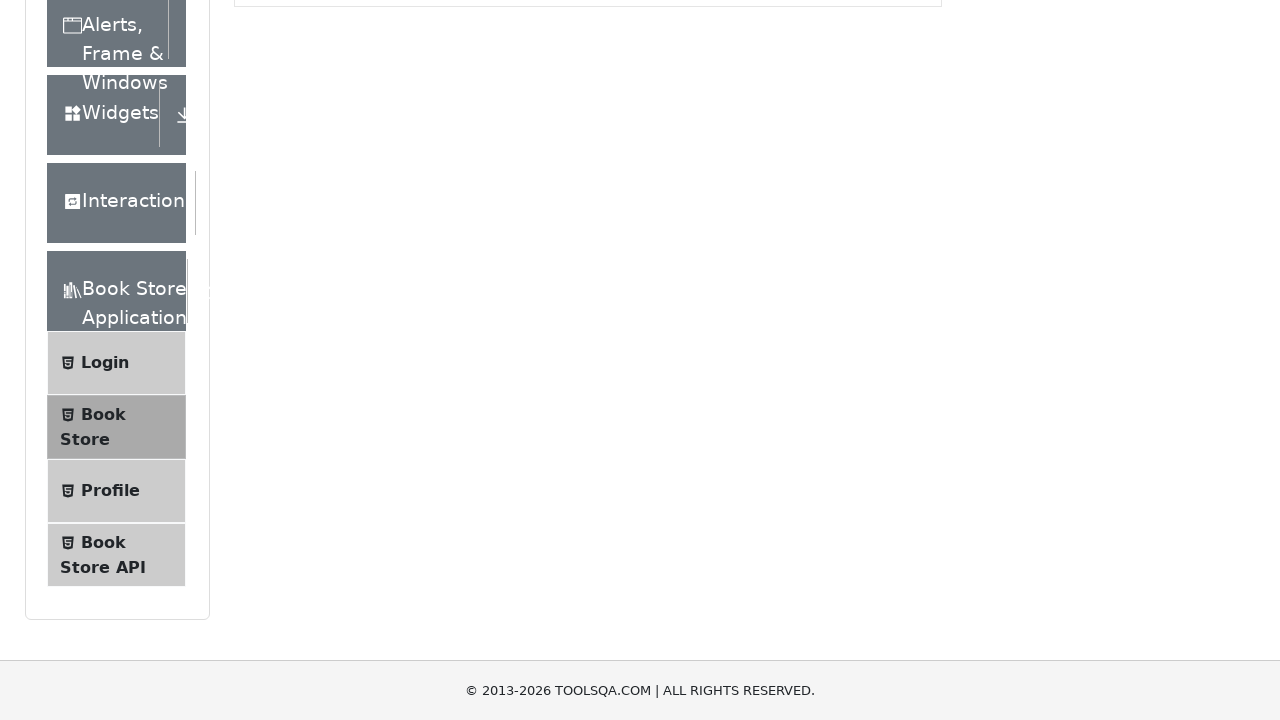

Book Store Application page header loaded and verified
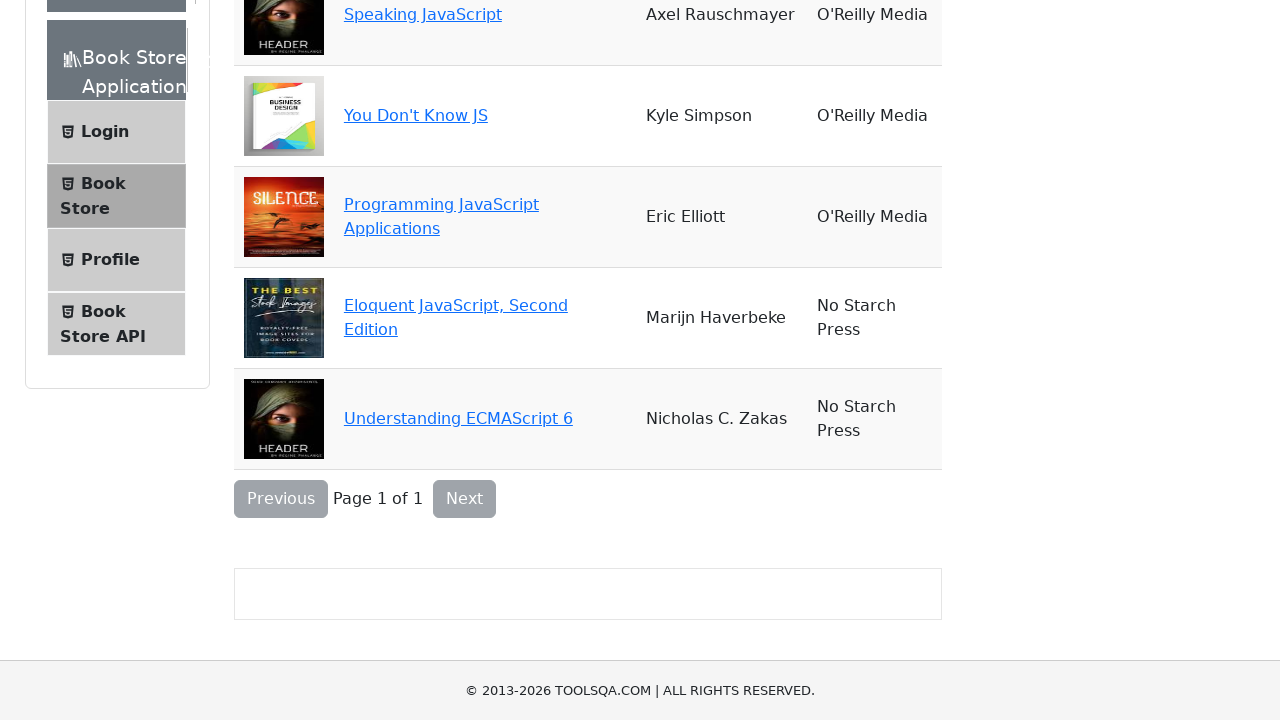

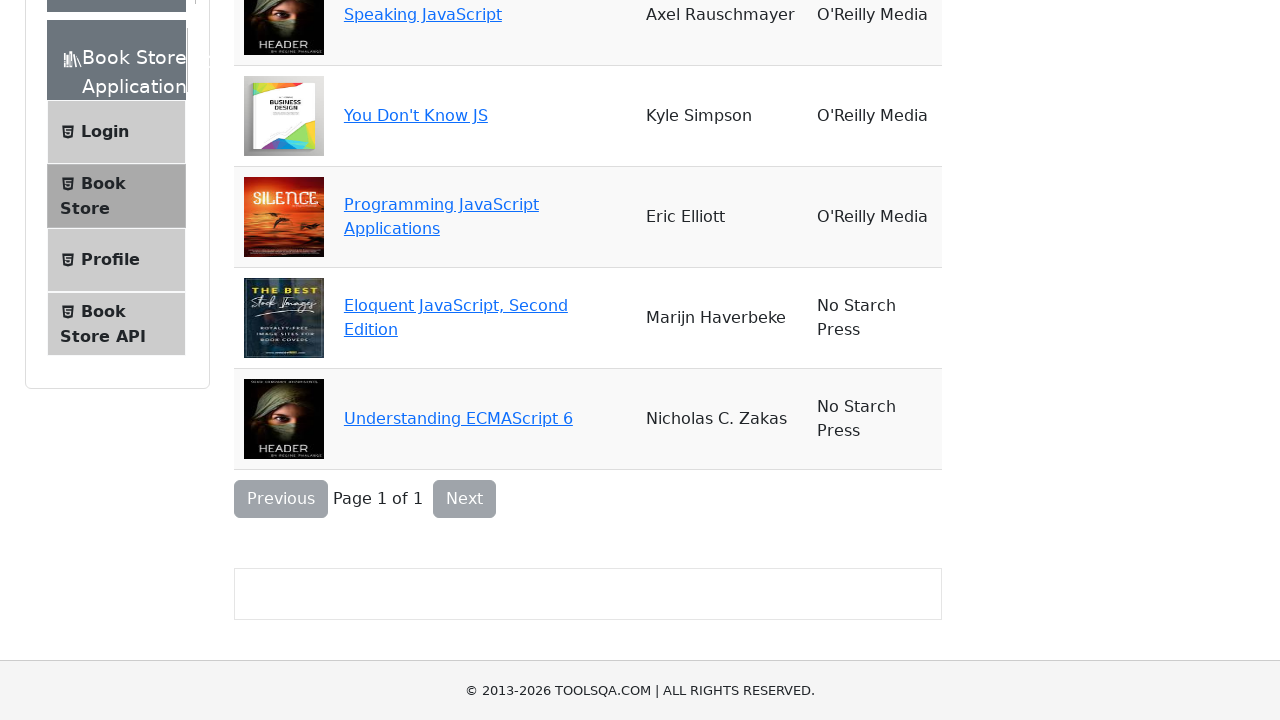